Opens GoDaddy.com and validates the page title and URL to ensure the correct page has loaded

Starting URL: https://www.godaddy.com/

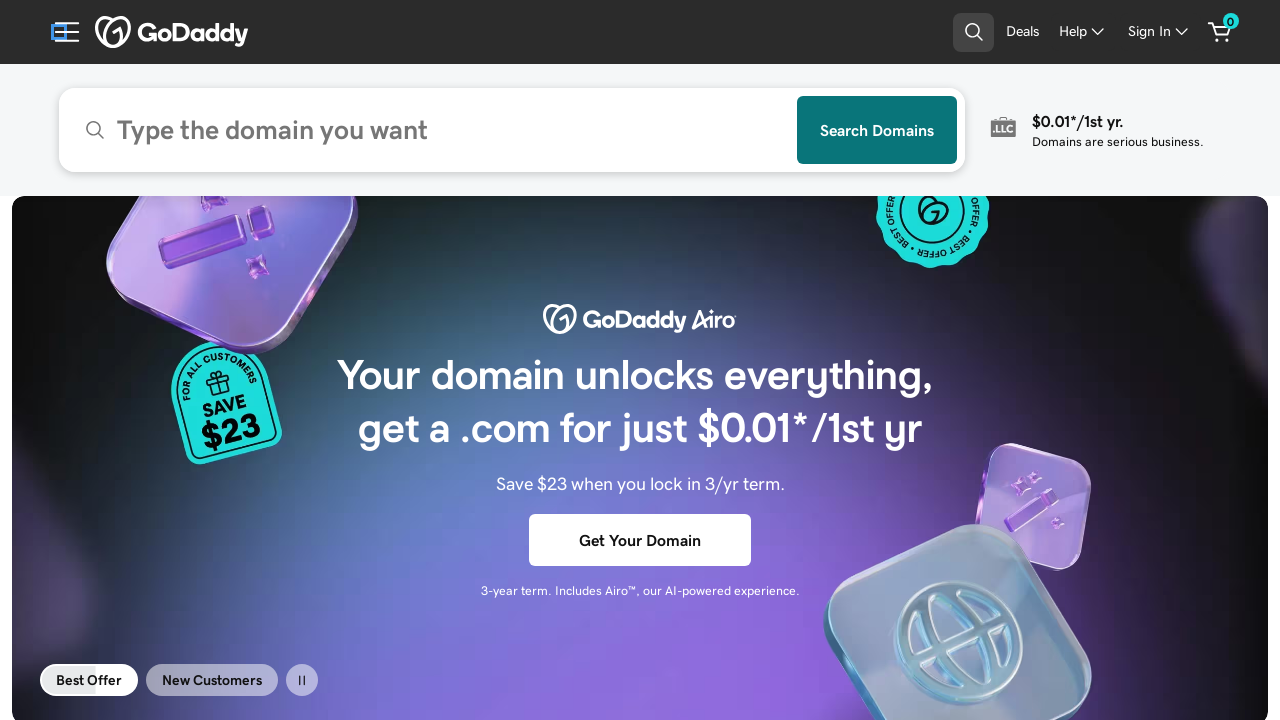

Waited for page to fully load (domcontentloaded)
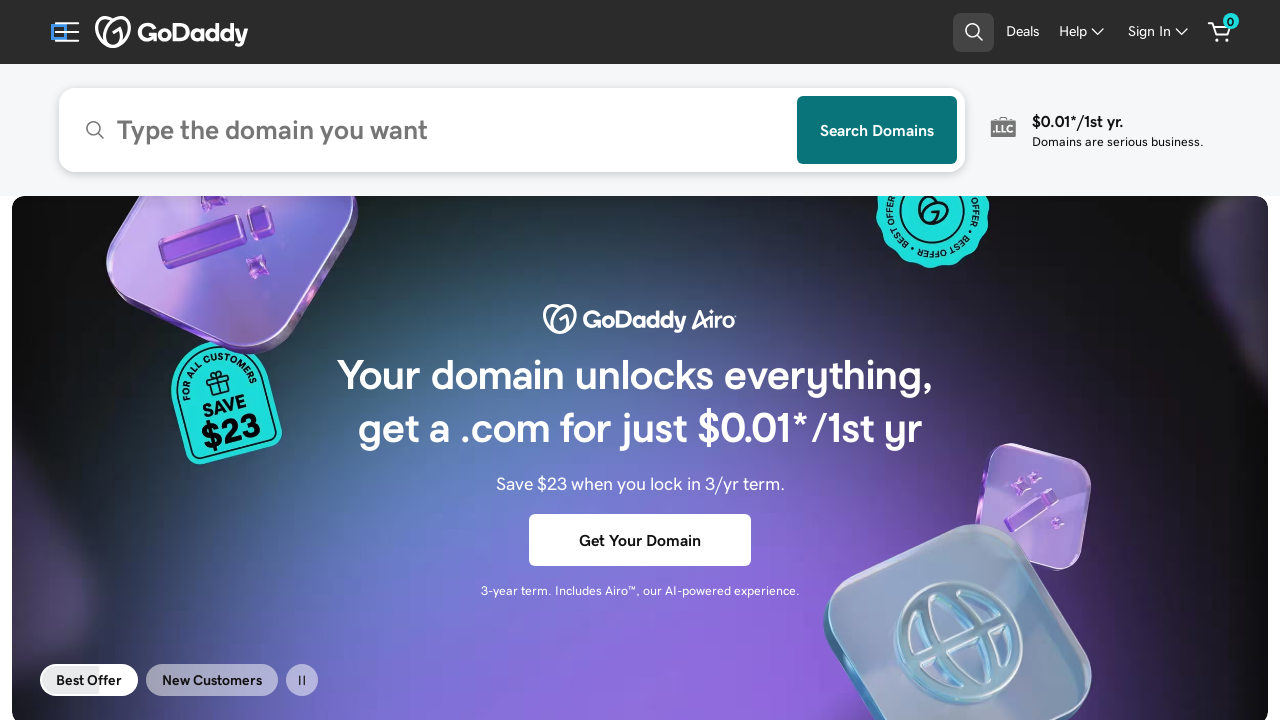

Retrieved page title
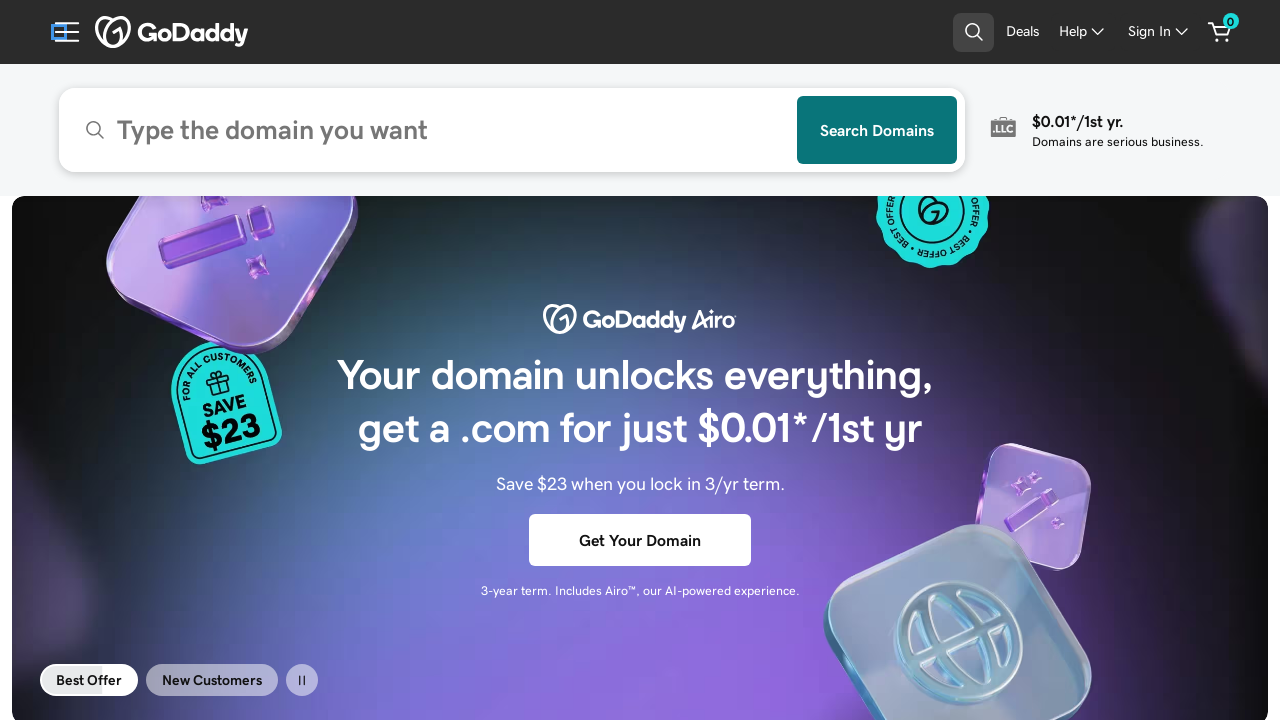

Validated page title contains 'GoDaddy'
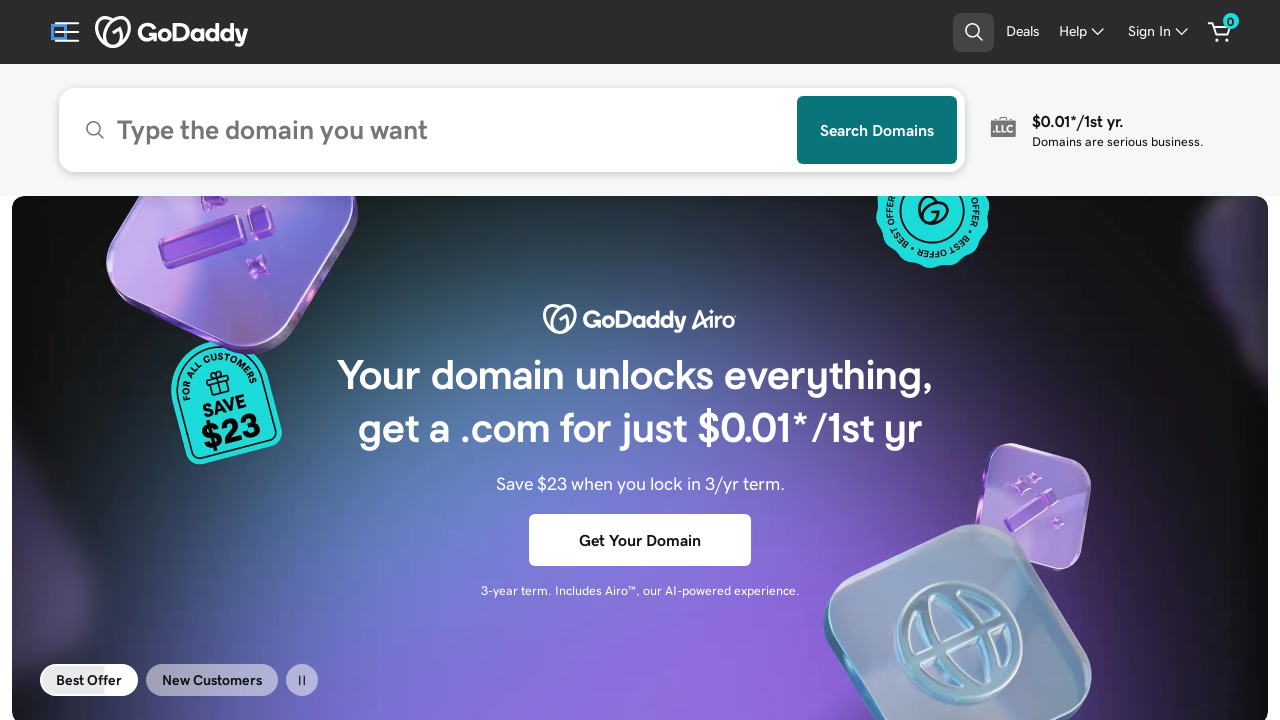

Retrieved current page URL
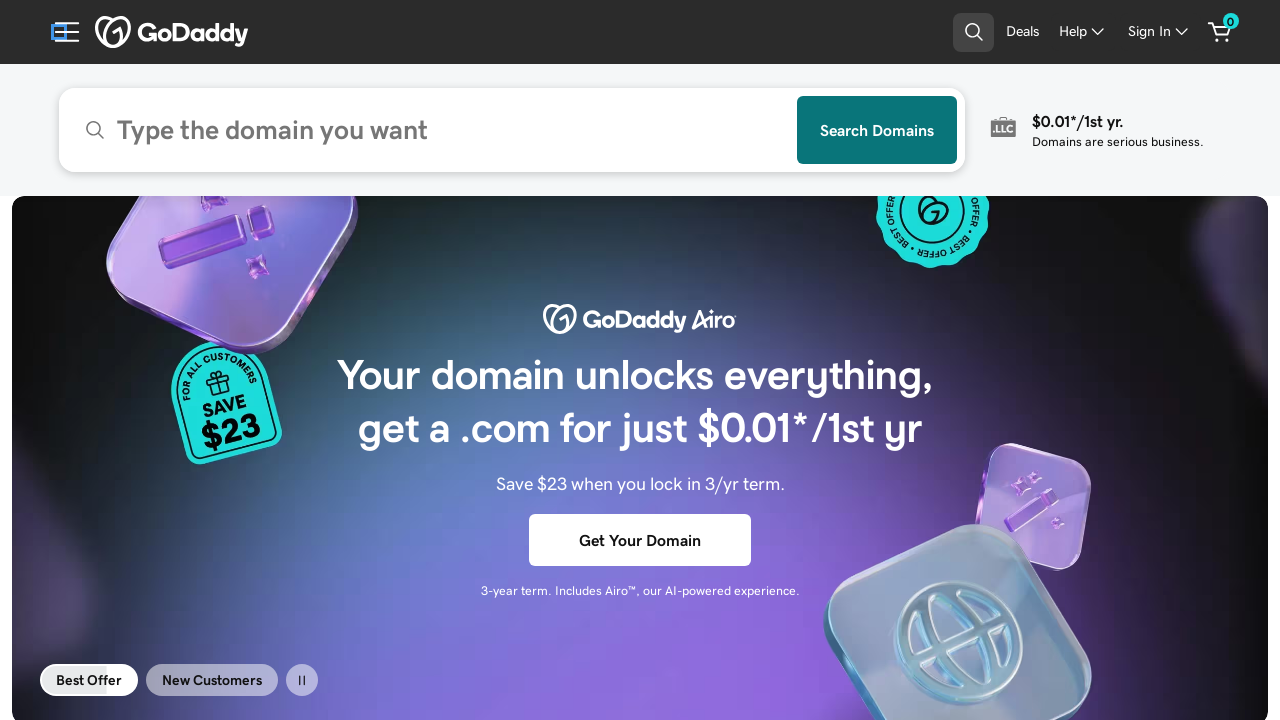

Validated URL contains 'godaddy.com'
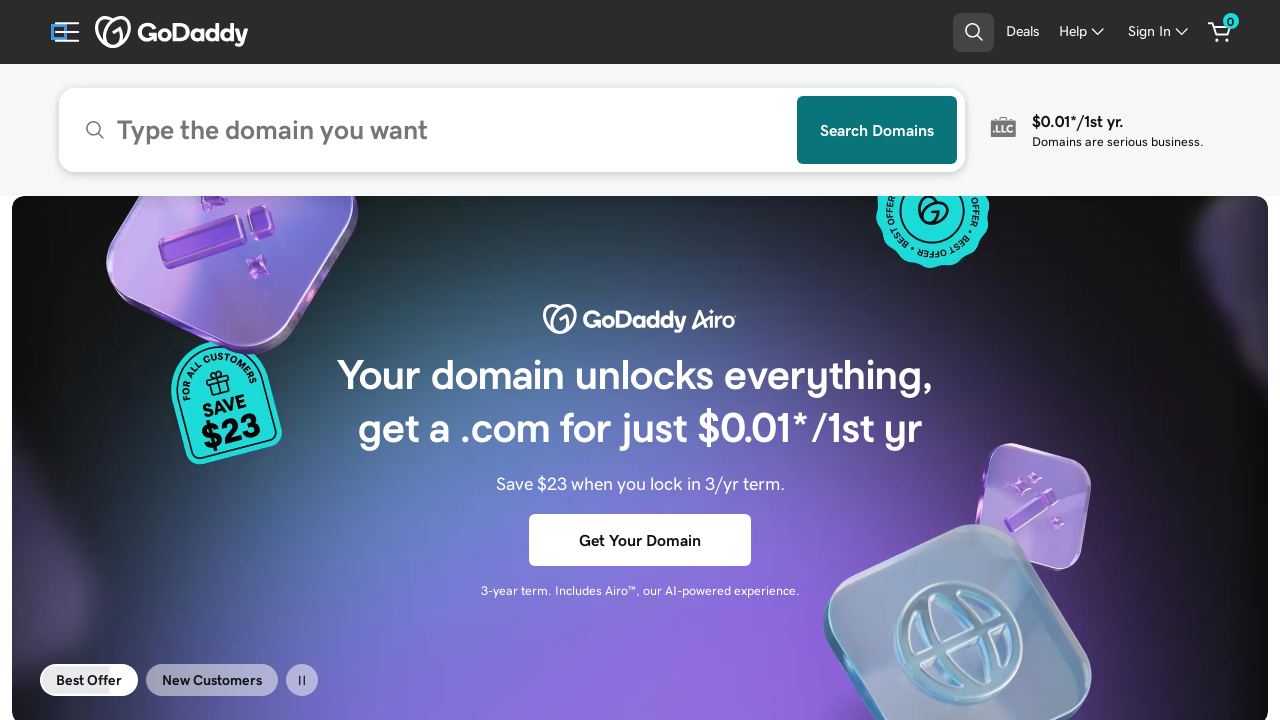

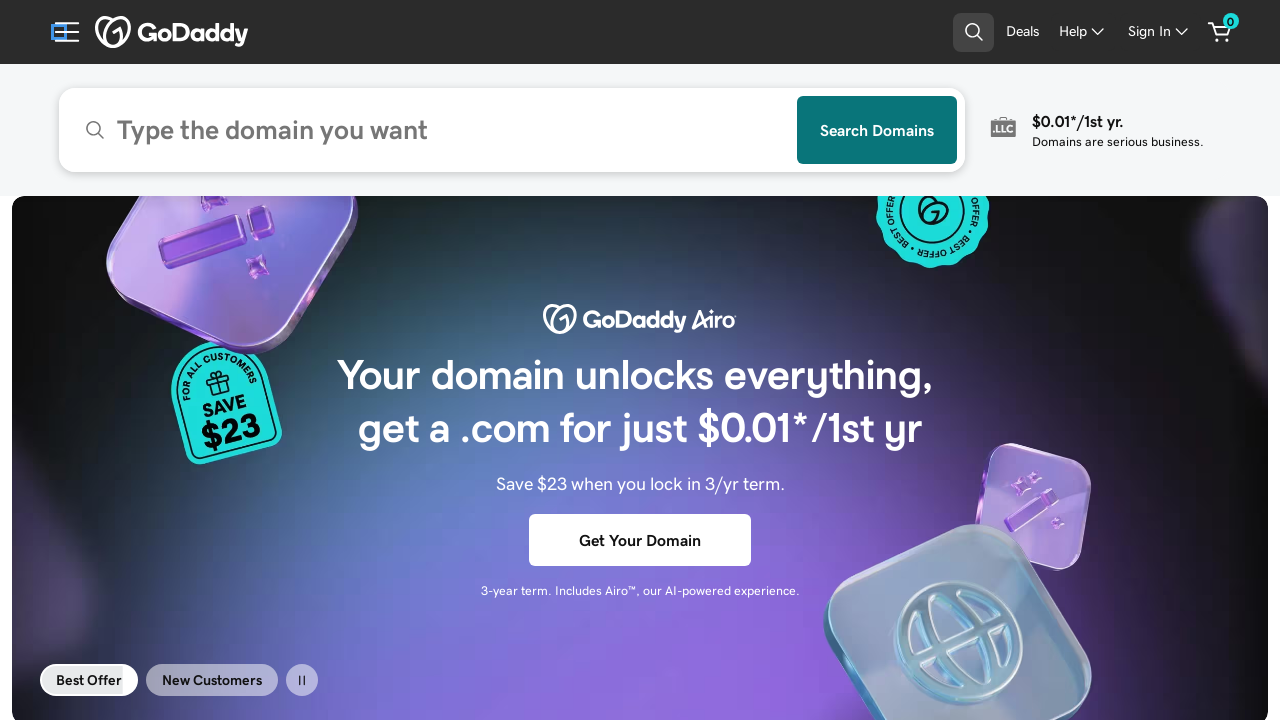